Tests search reset functionality by typing "radis", then clearing with backspace to show all 11 cards again

Starting URL: https://labasse.github.io/fruits/

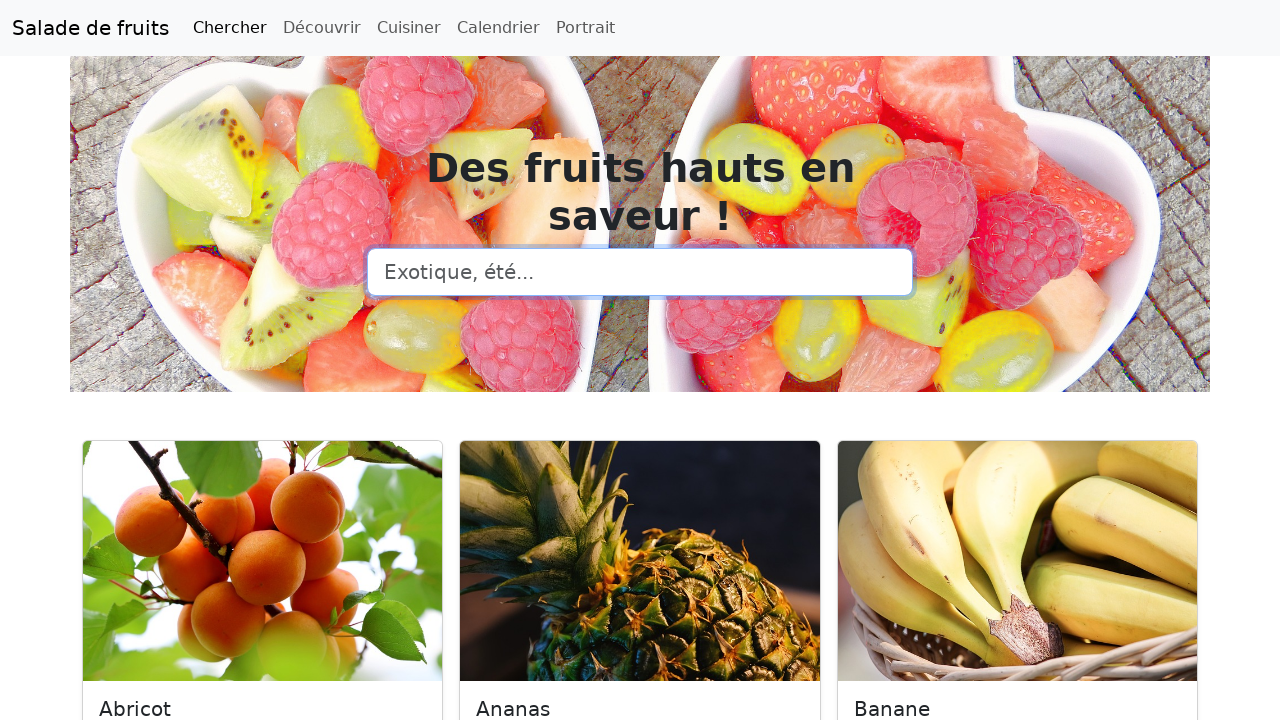

Clicked on search input field at (640, 272) on input[type=search]
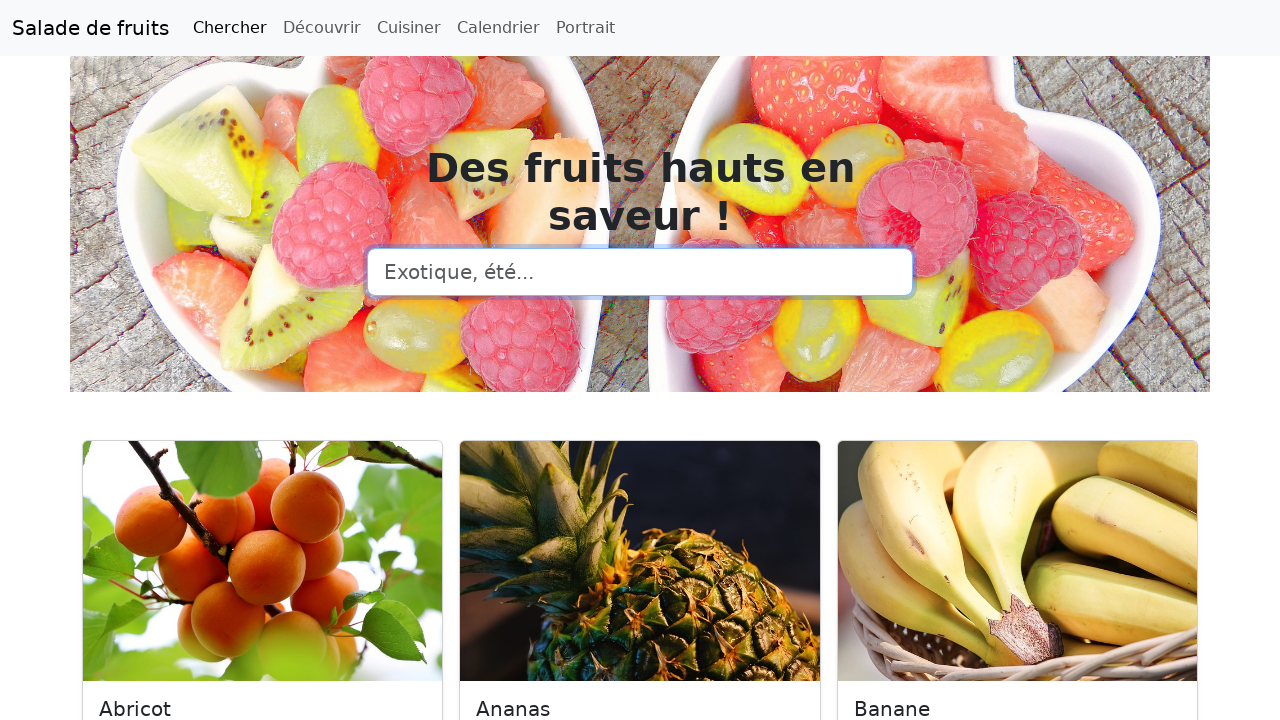

Typed 'radis' in search field on input[type=search]
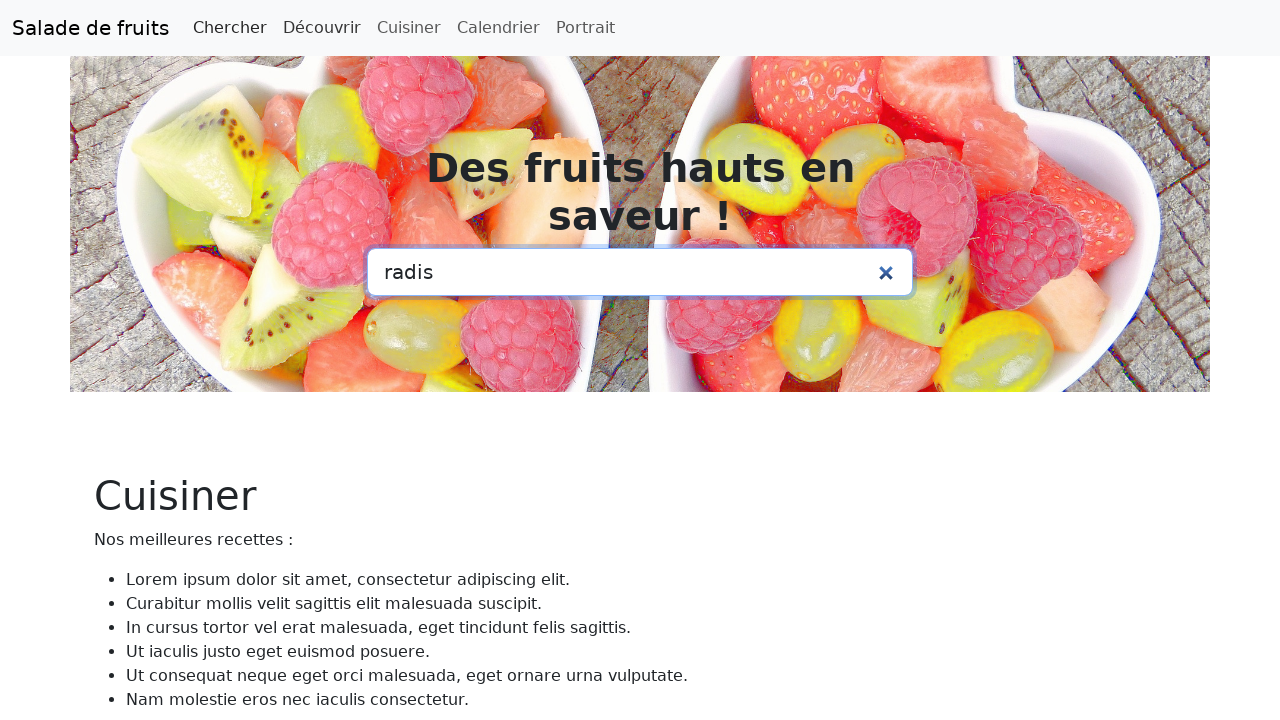

Pressed Backspace to clear search (backspace 1 of 5) on input[type=search]
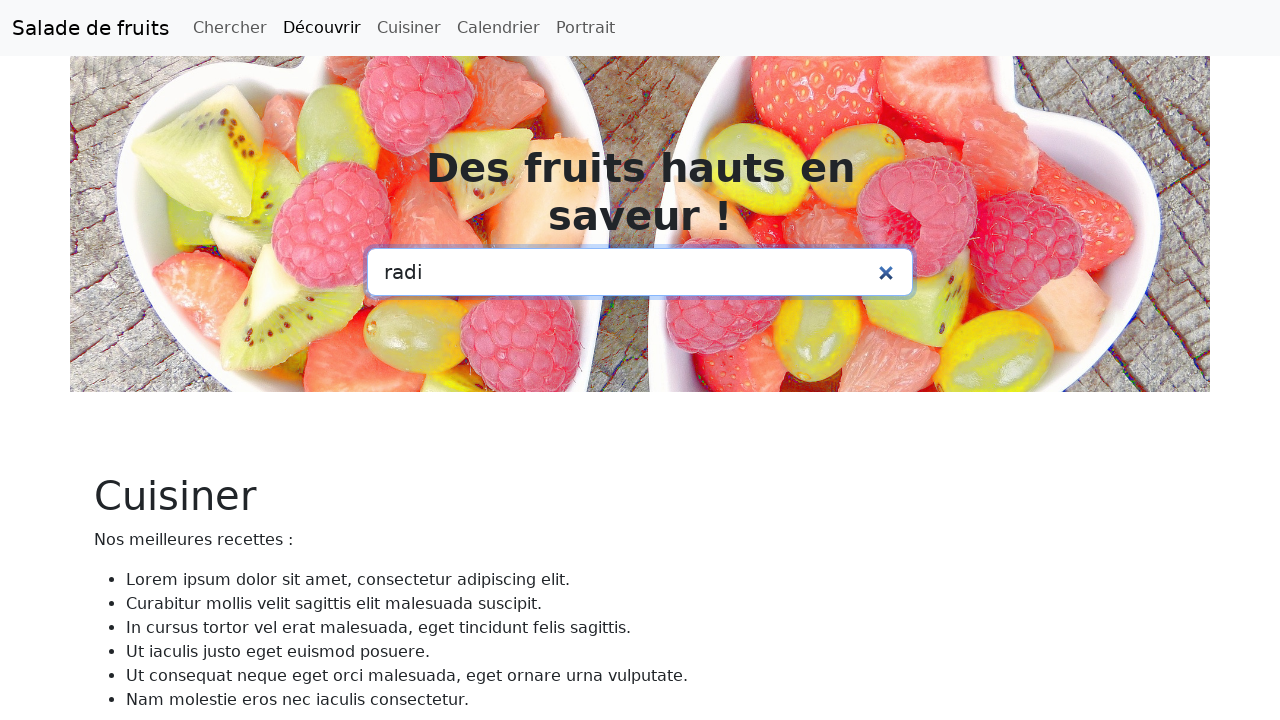

Pressed Backspace to clear search (backspace 2 of 5) on input[type=search]
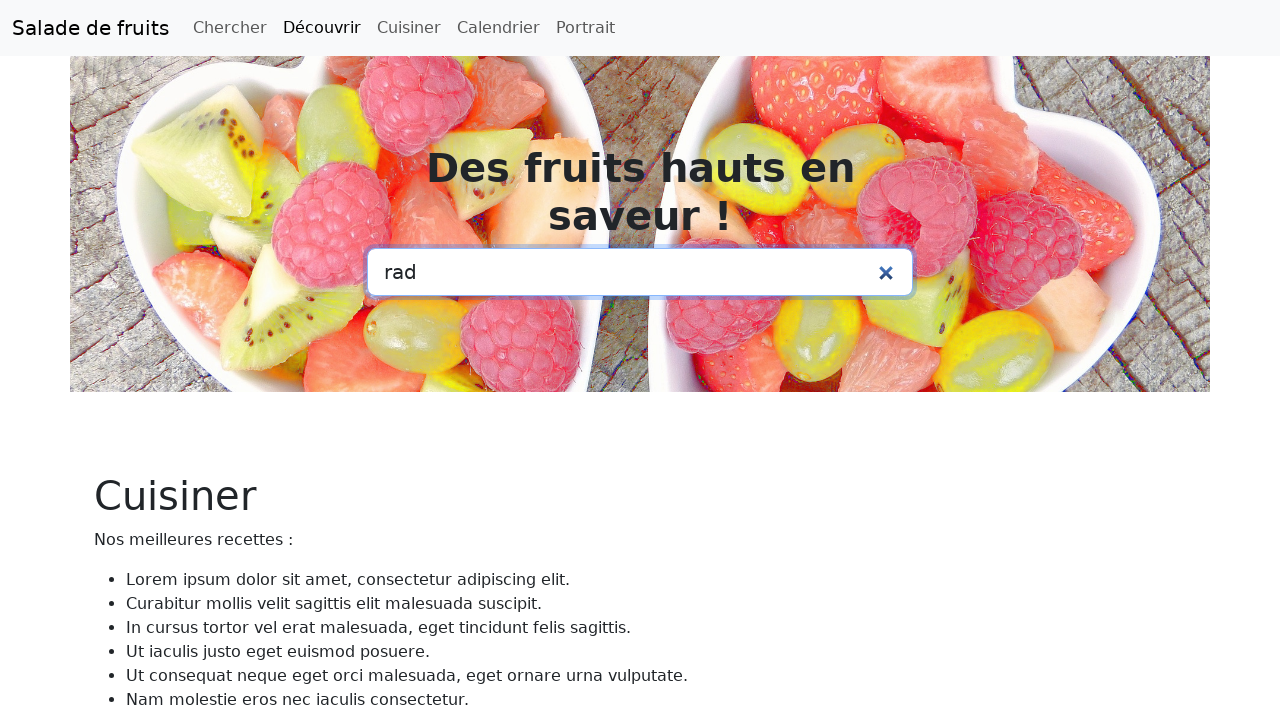

Pressed Backspace to clear search (backspace 3 of 5) on input[type=search]
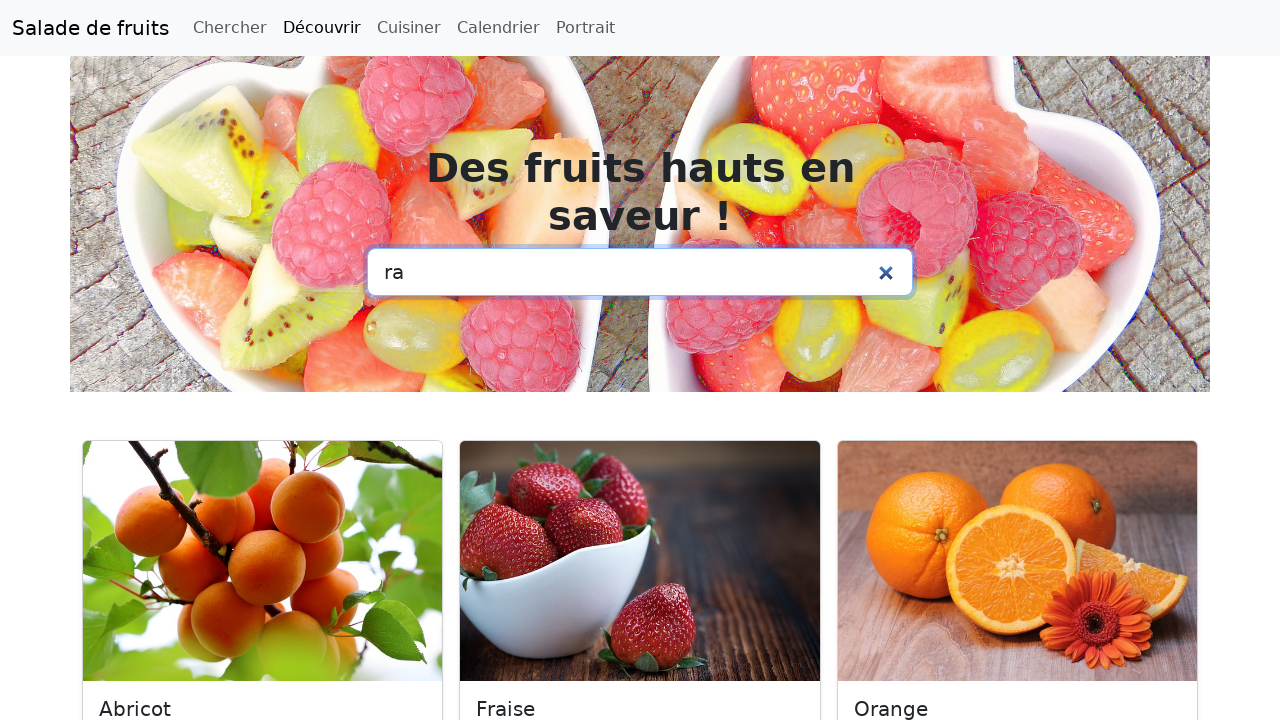

Pressed Backspace to clear search (backspace 4 of 5) on input[type=search]
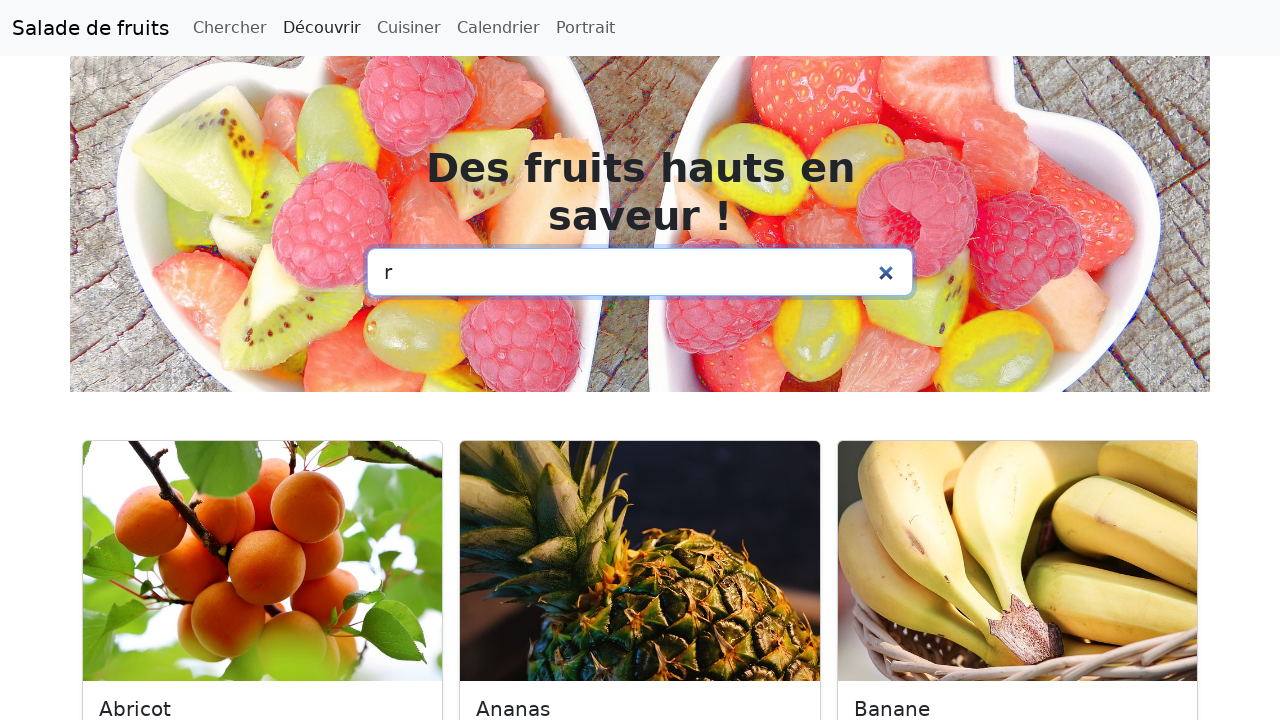

Pressed Backspace to clear search (backspace 5 of 5) on input[type=search]
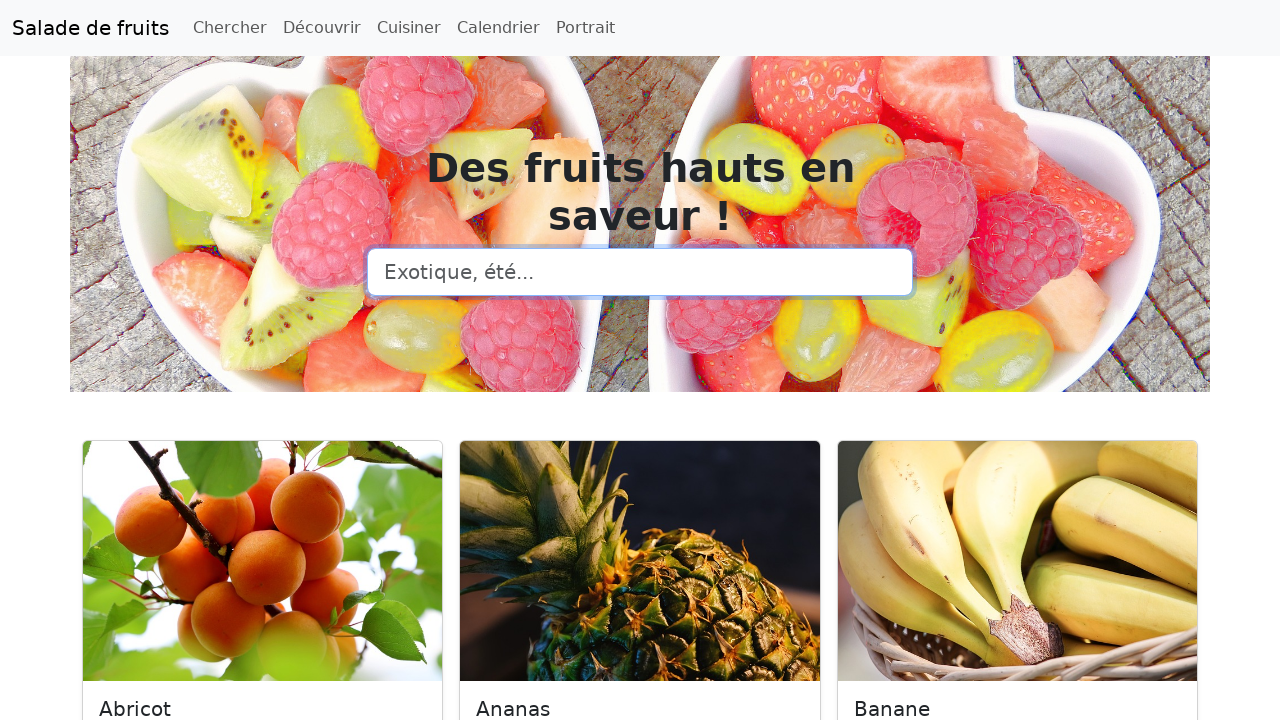

Waited for all 11 fruit cards to be displayed after clearing search
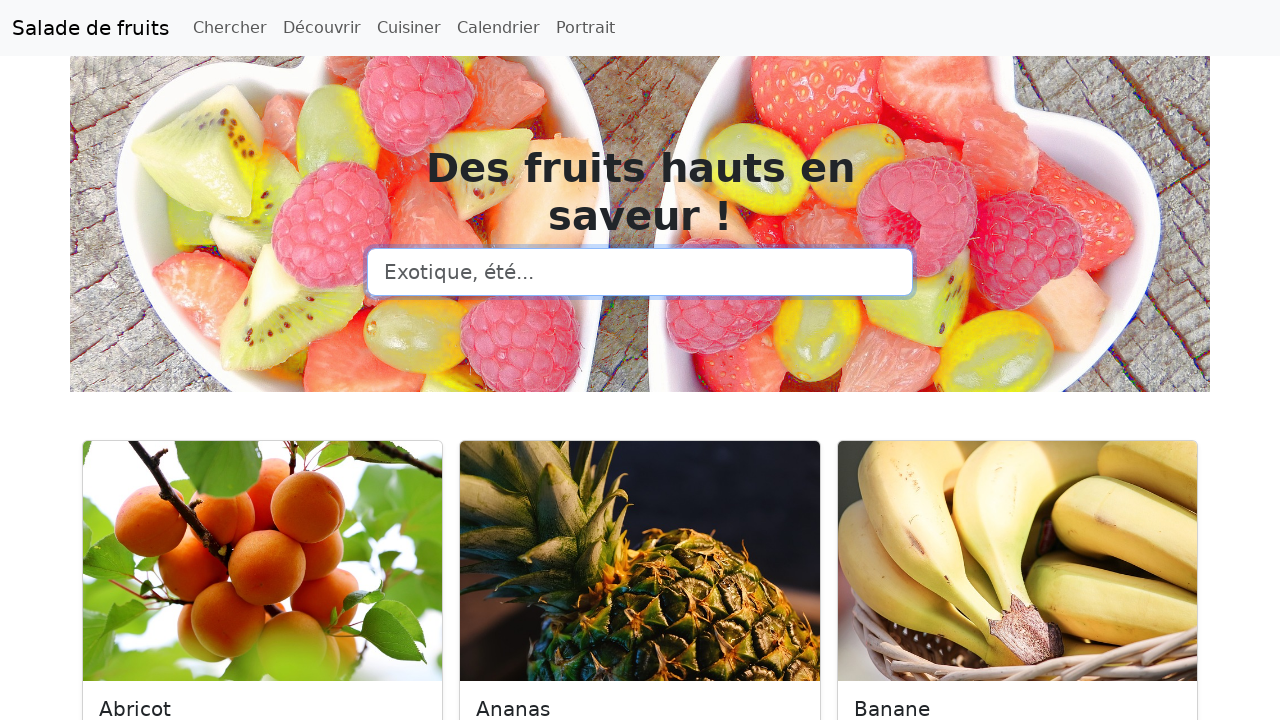

Retrieved all card elements from page
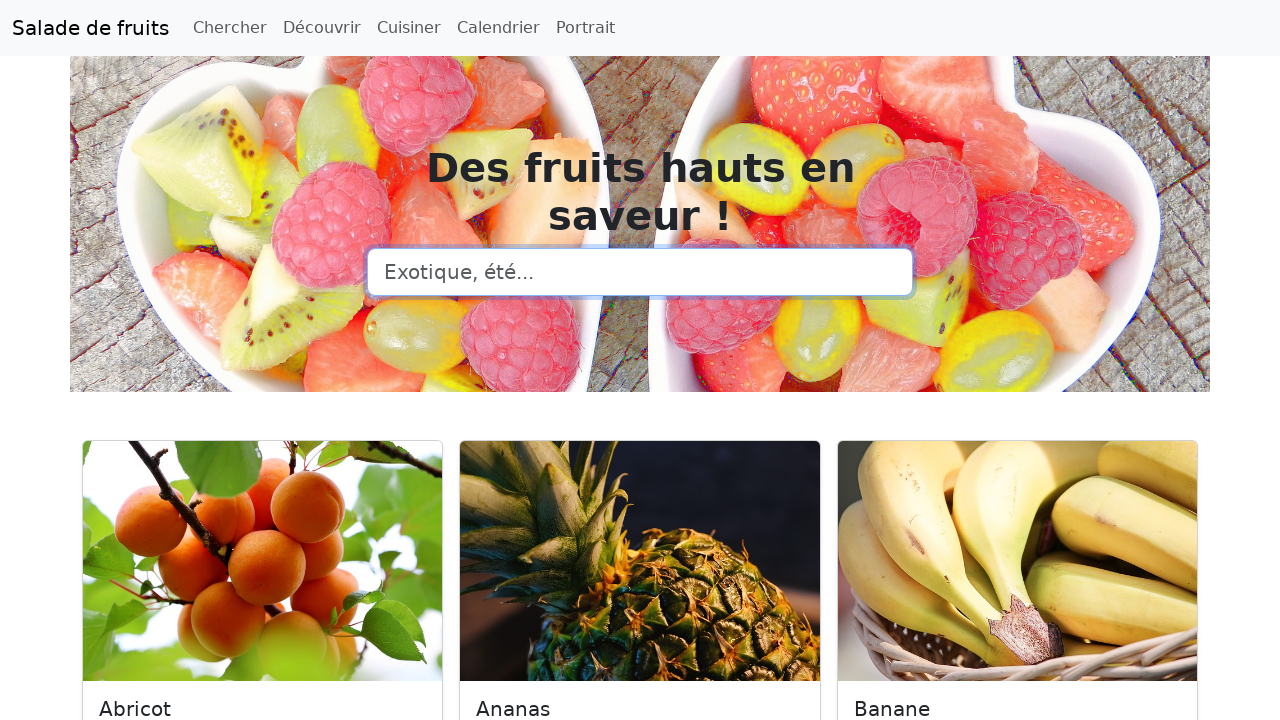

Verified that exactly 11 fruit cards are displayed after search reset
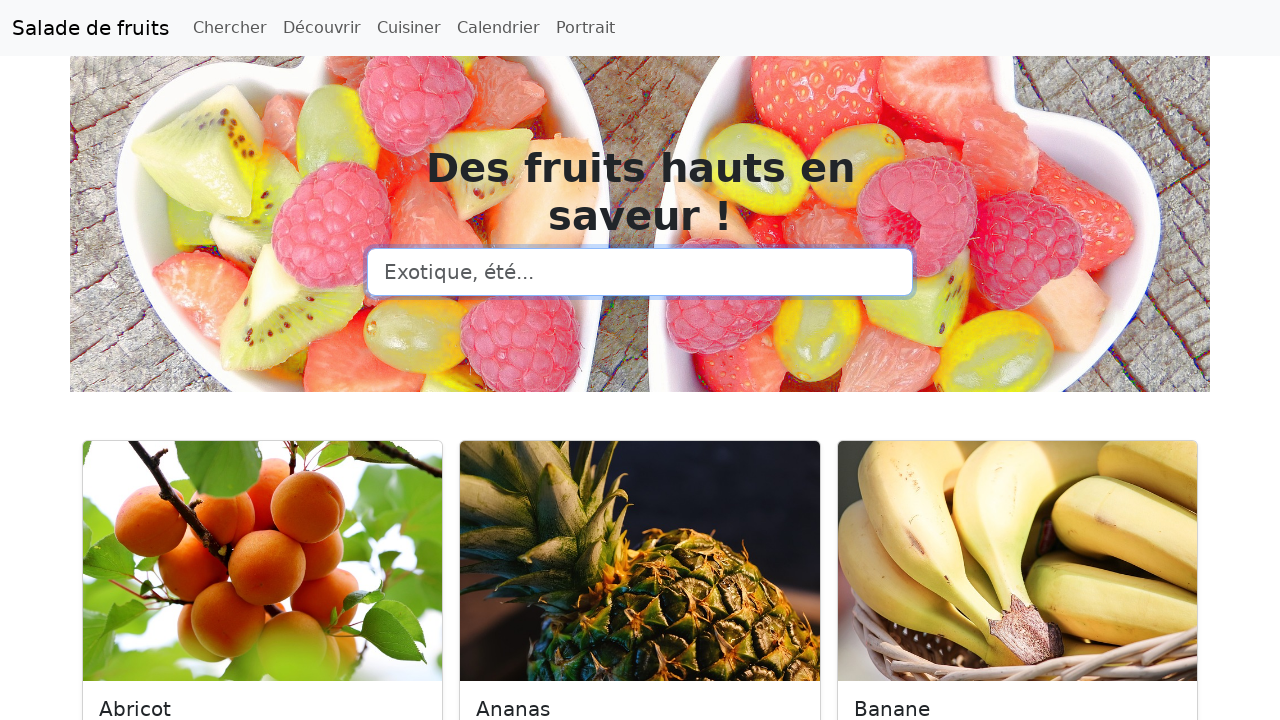

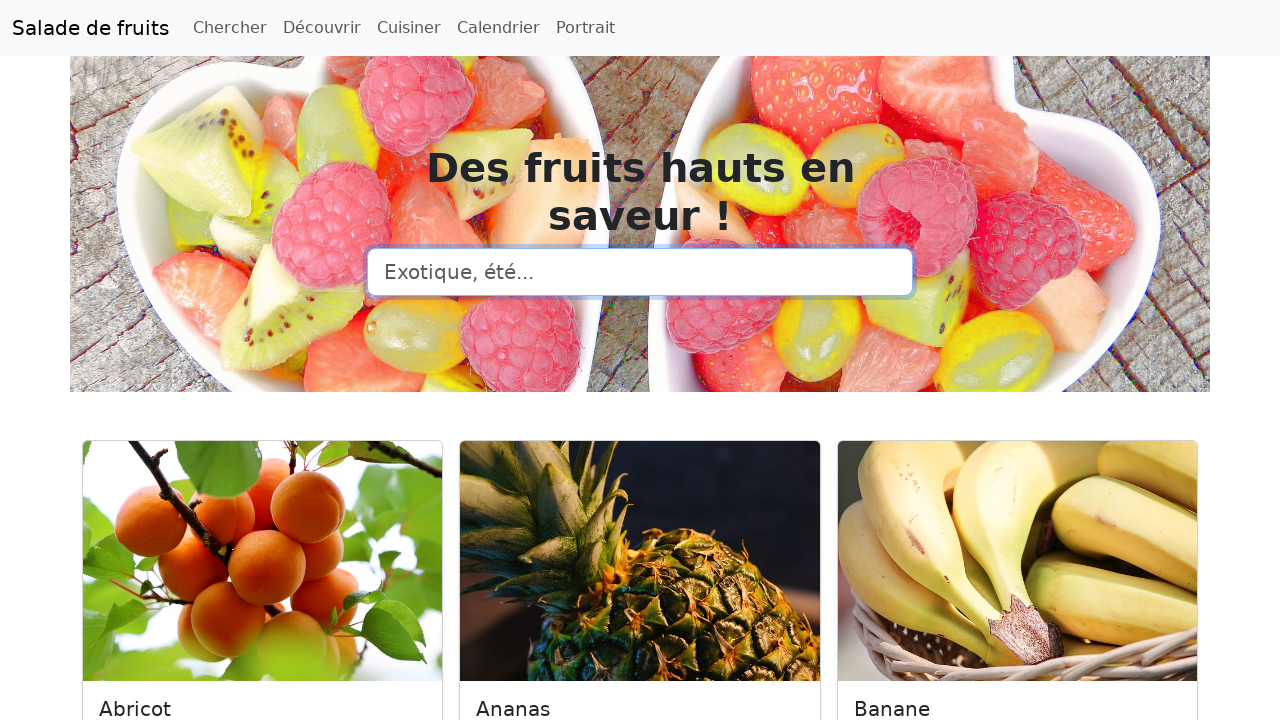